Navigates through a redirect page, switches to a new window, calculates a mathematical expression, and submits the answer

Starting URL: http://suninjuly.github.io/redirect_accept.html

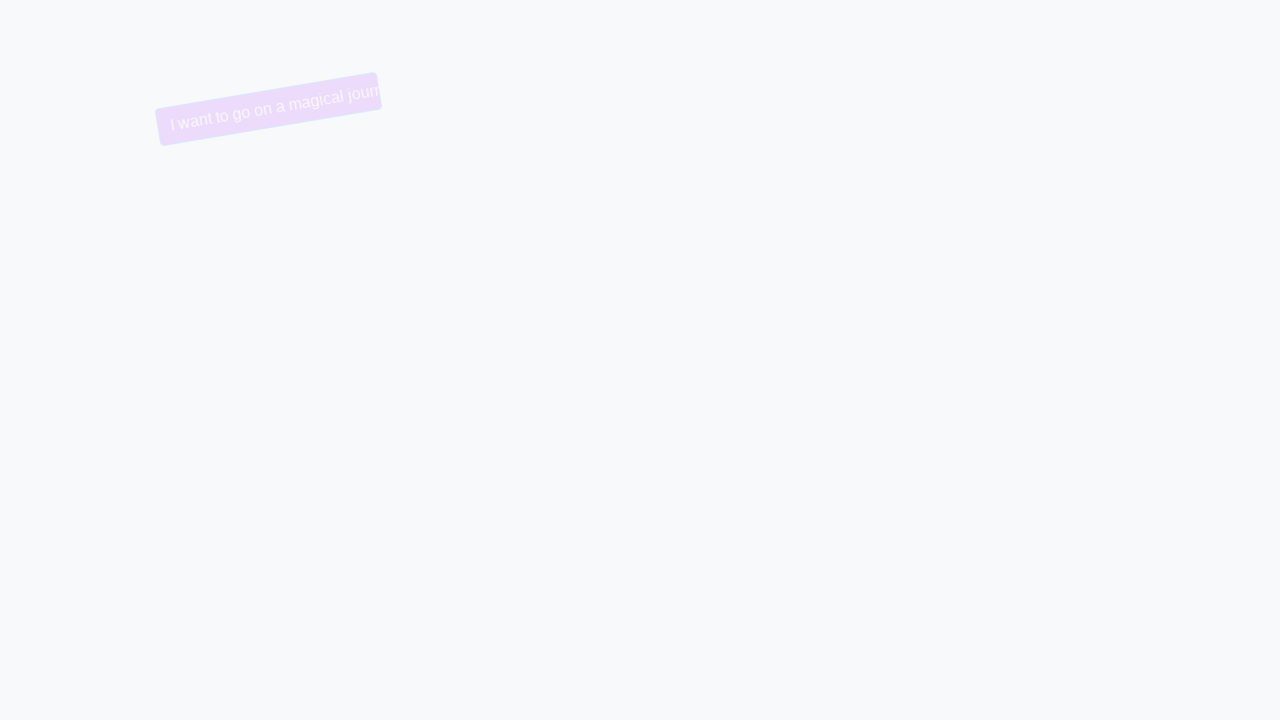

Removed trollface class from button using JavaScript
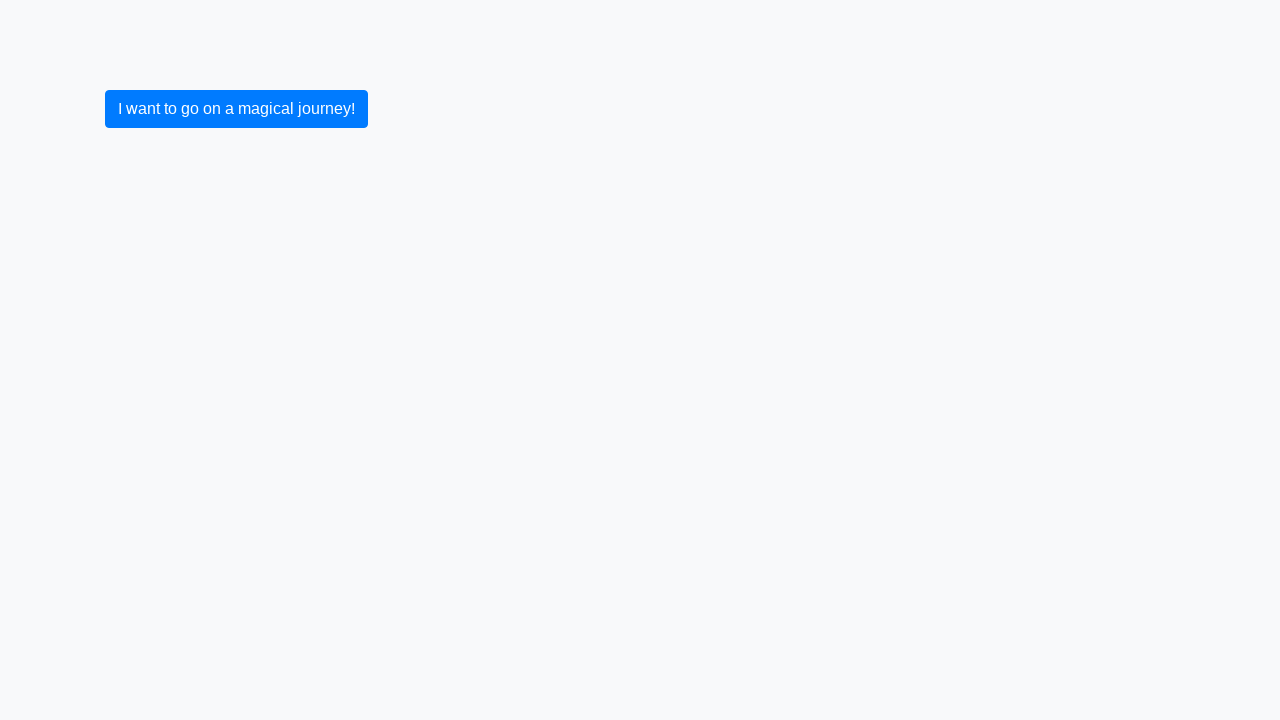

Clicked button to trigger redirect at (236, 109) on button.btn
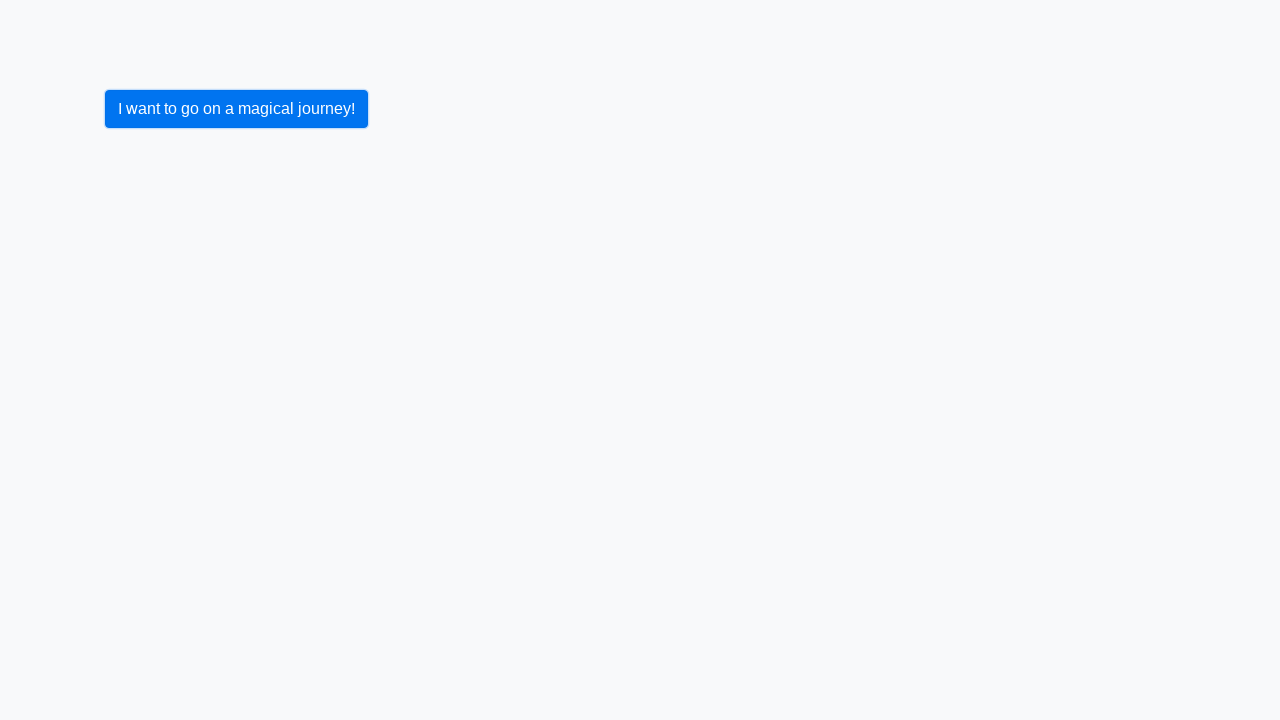

Waited for new page/tab to open
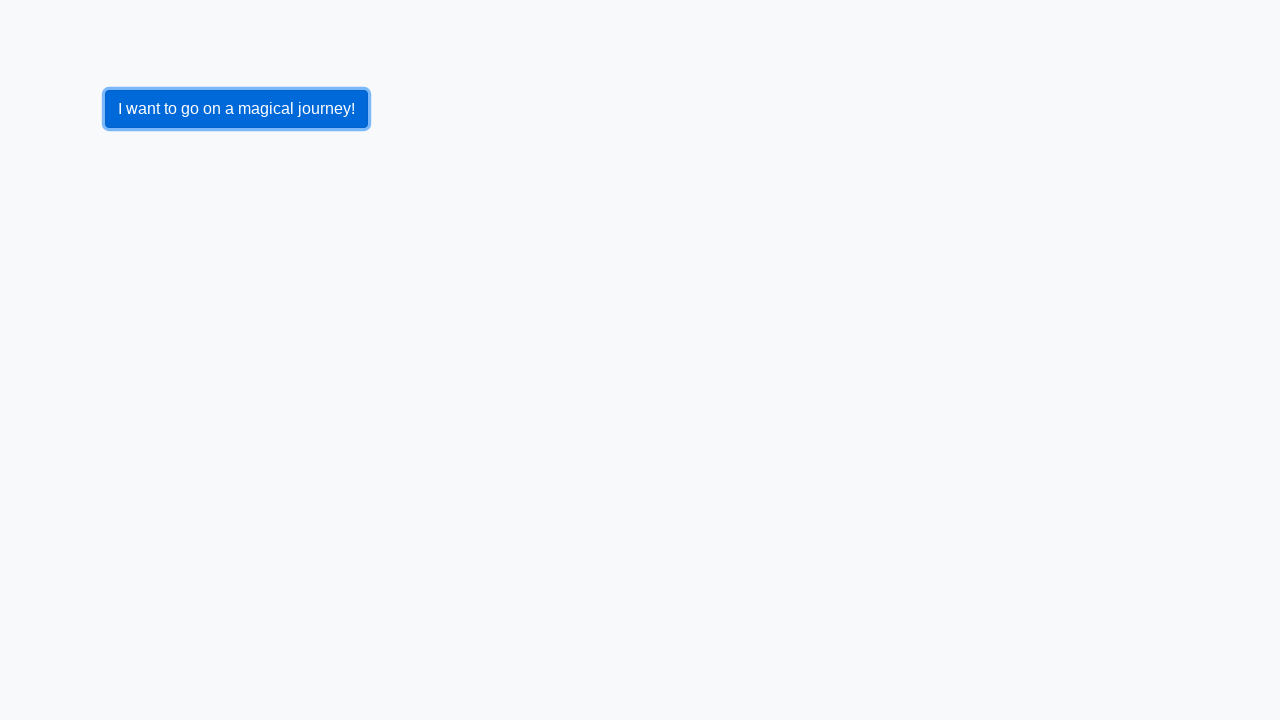

Switched to new window/tab
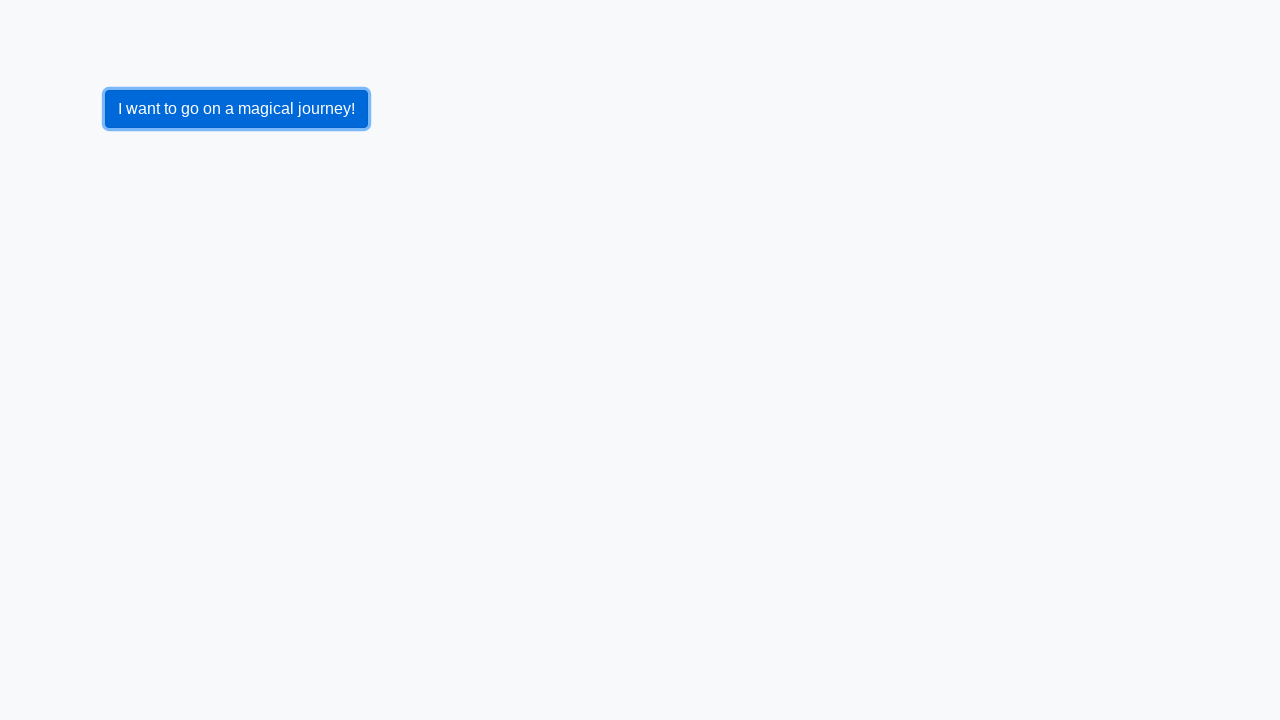

Retrieved input value: 849
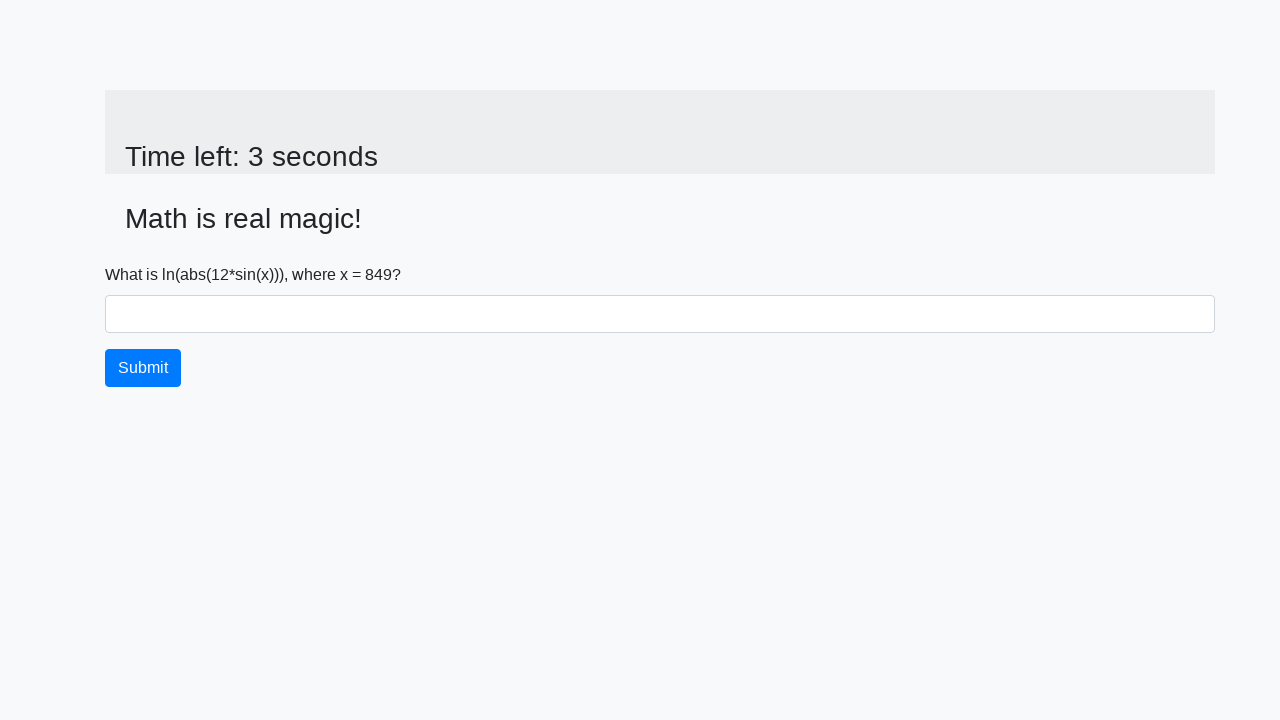

Calculated mathematical expression result: 2.1226783359479193
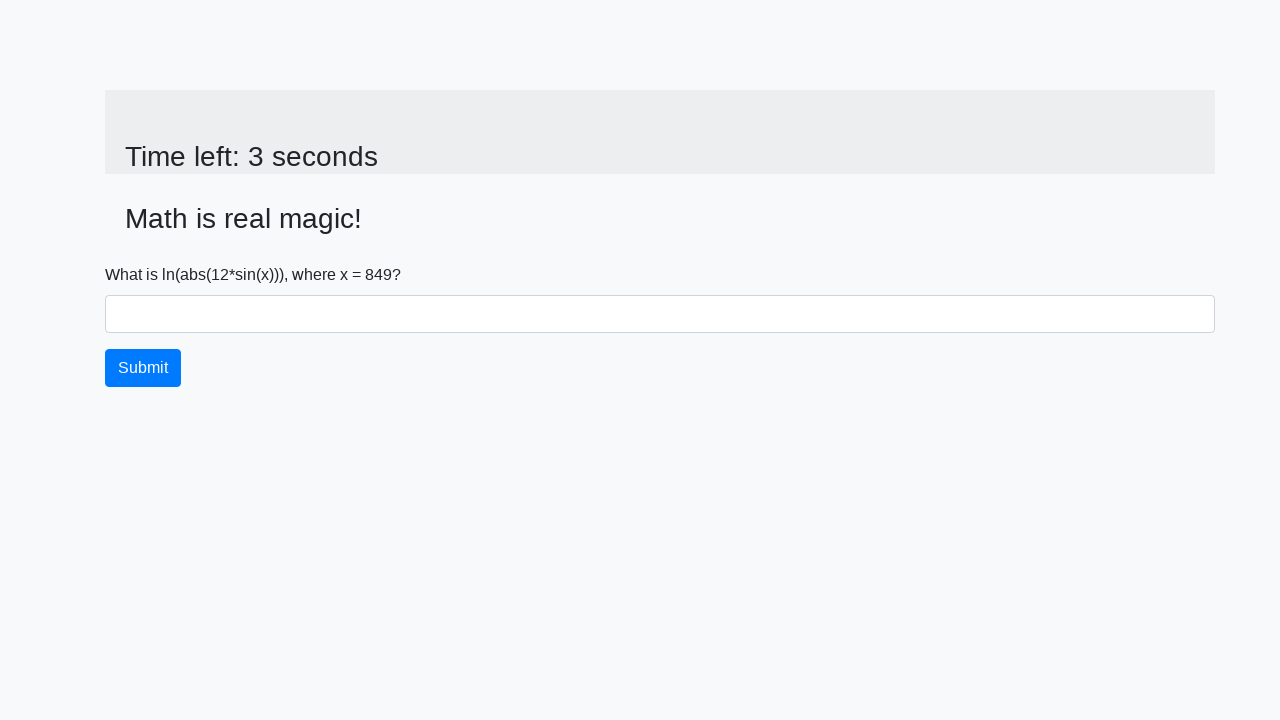

Filled answer field with calculated result on #answer
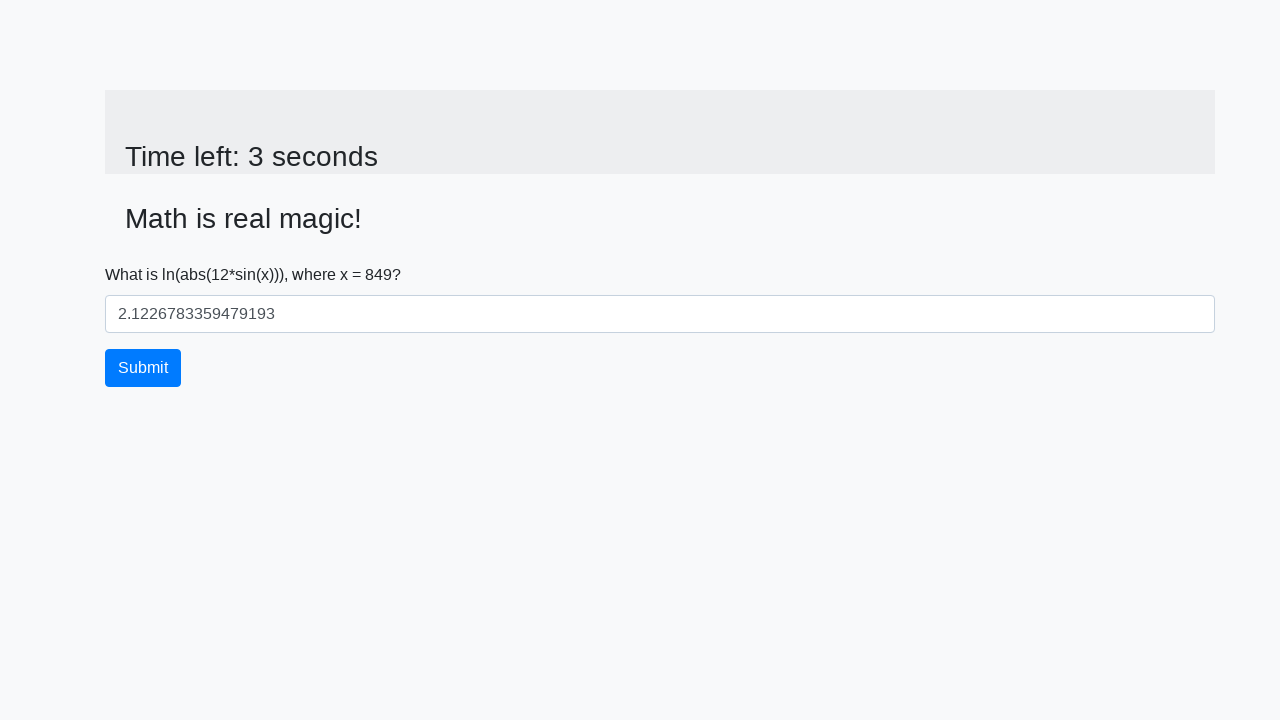

Clicked submit button to submit answer at (143, 368) on button.btn
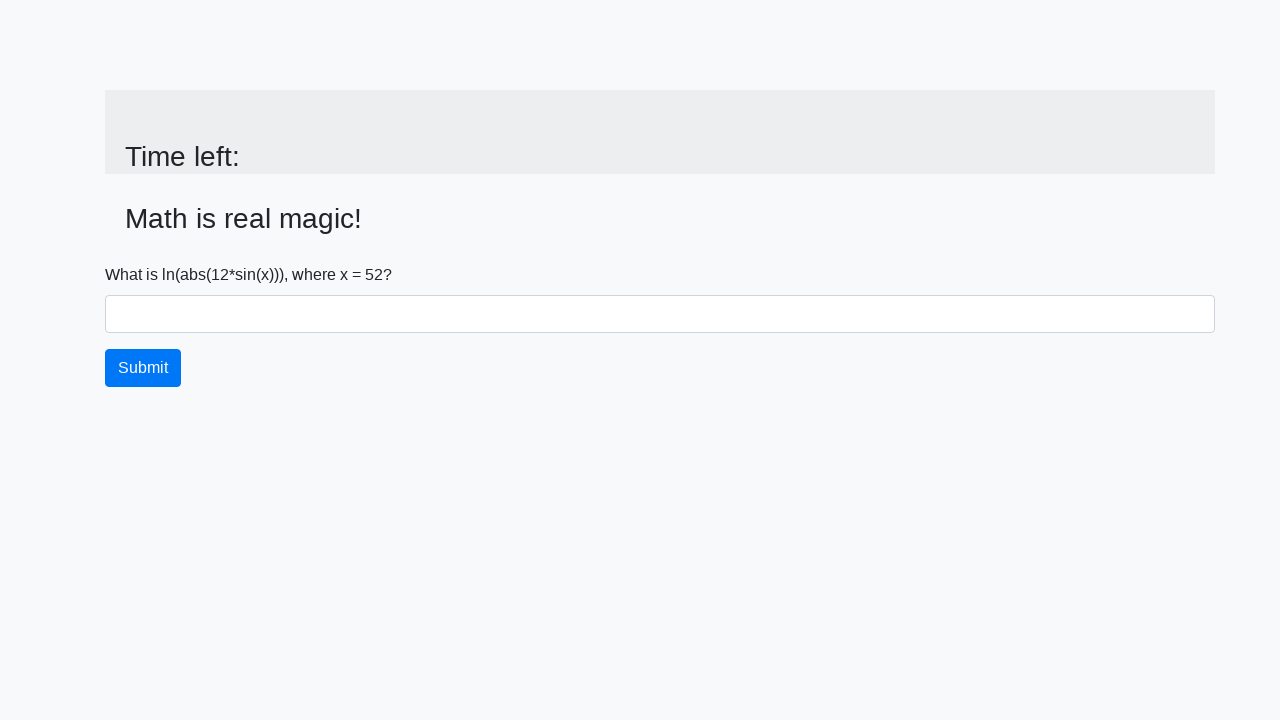

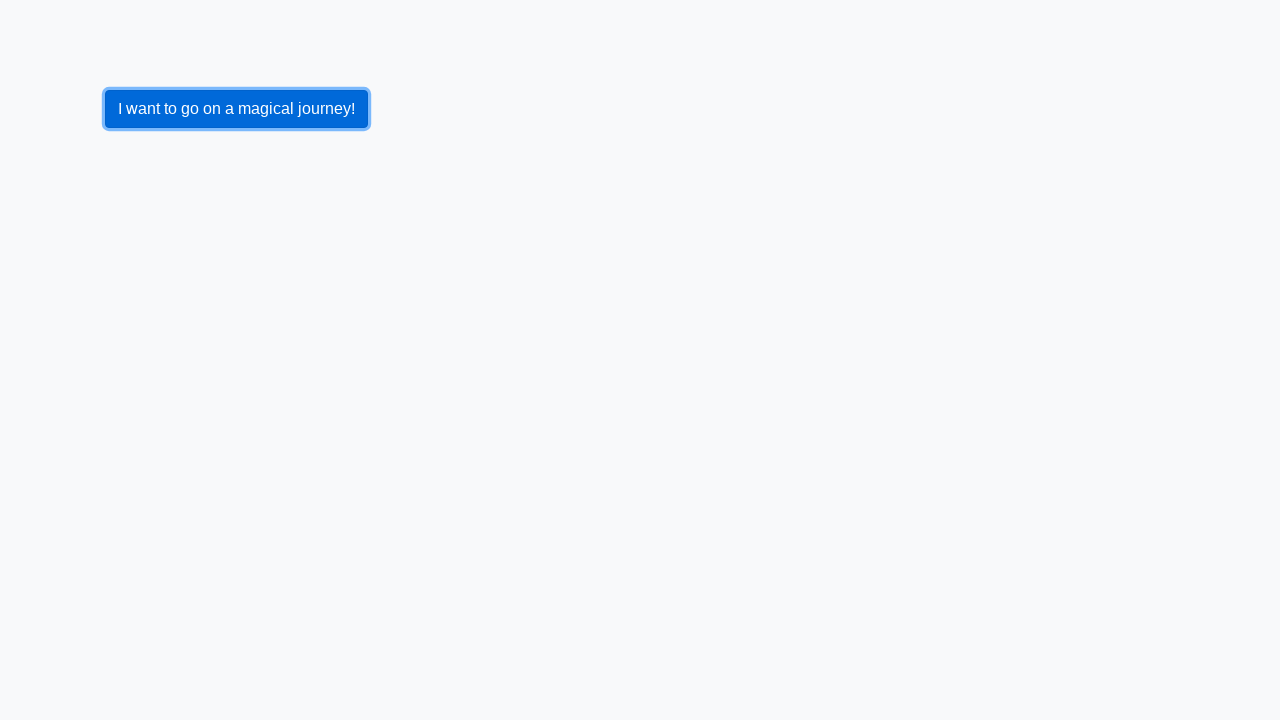